Tests the tooltip functionality on DemoQA by hovering over a text field and verifying that the tooltip becomes visible with the correct text.

Starting URL: https://demoqa.com/tool-tips

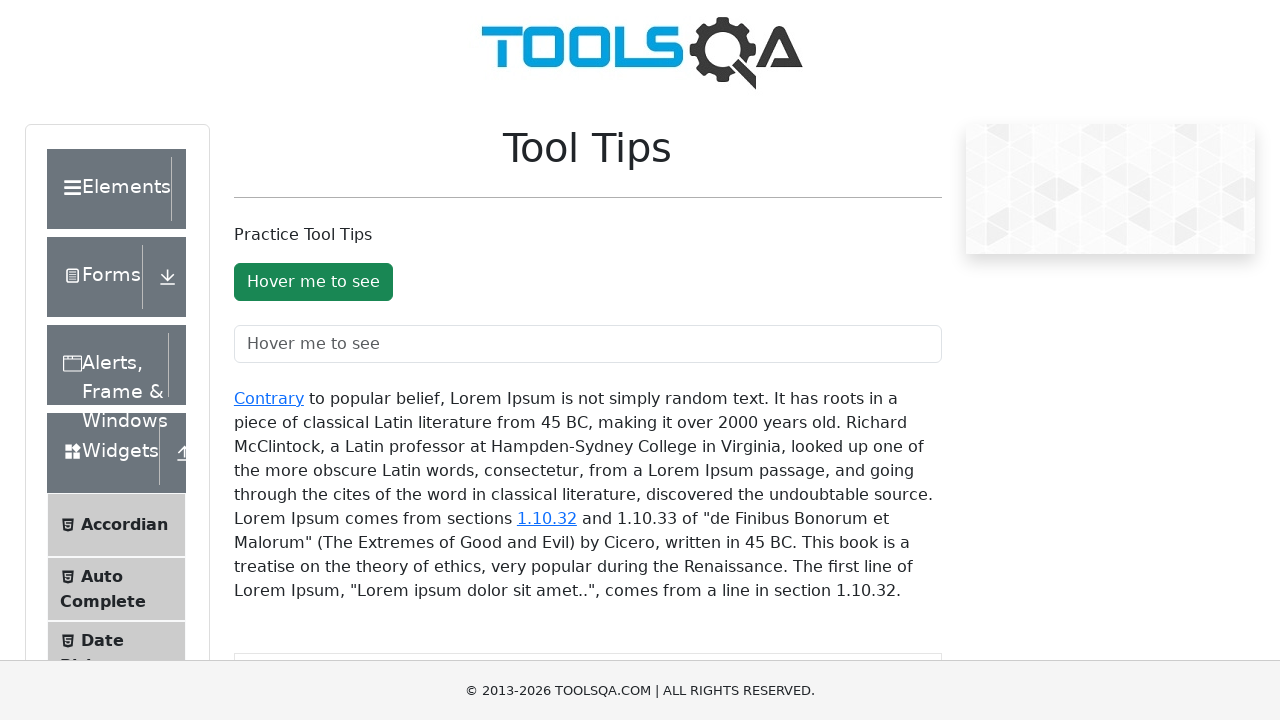

Waited for tool tips page to load - #toolTipButton became visible
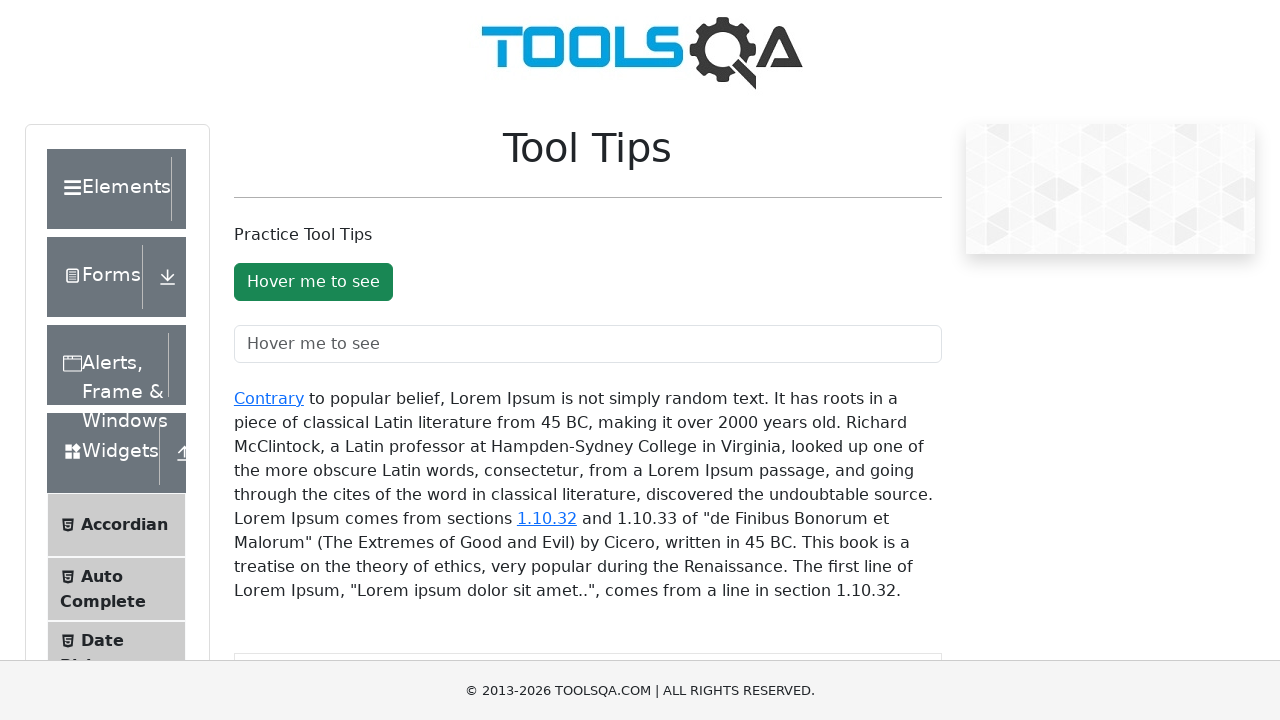

Hovered over text field (#toolTipTextField) to trigger tooltip at (588, 344) on #toolTipTextField
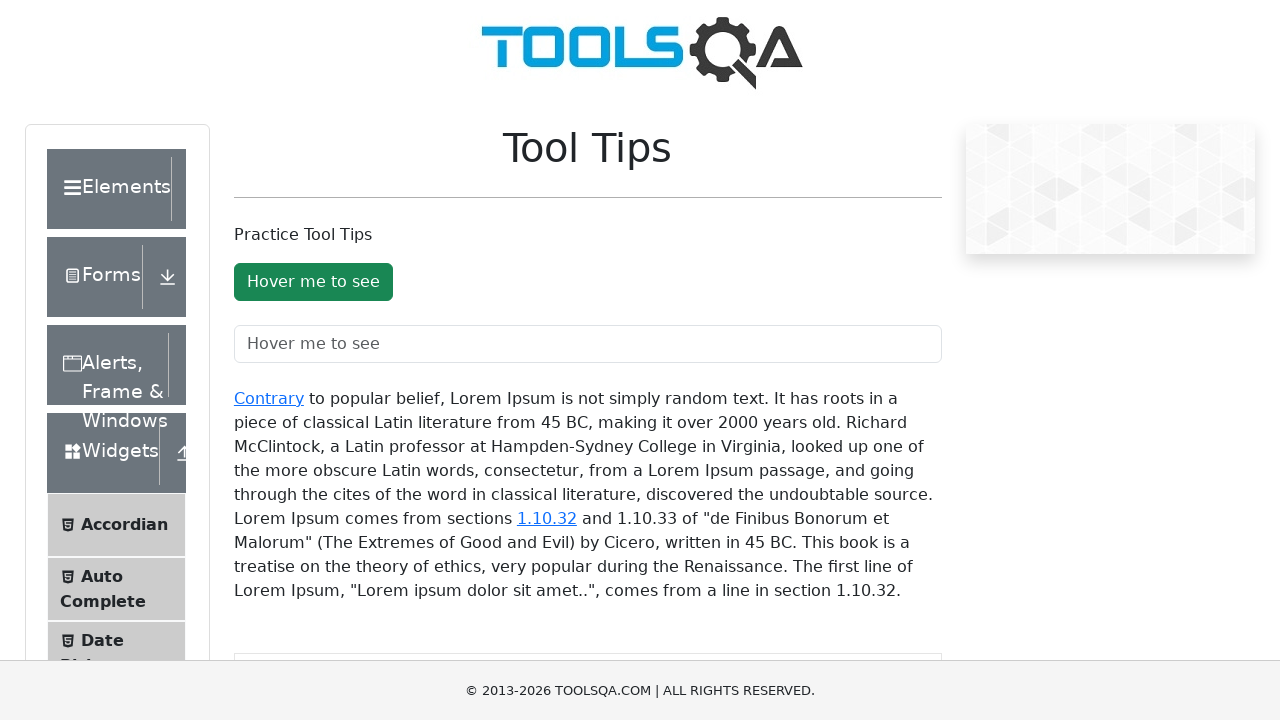

Tooltip appeared and became visible
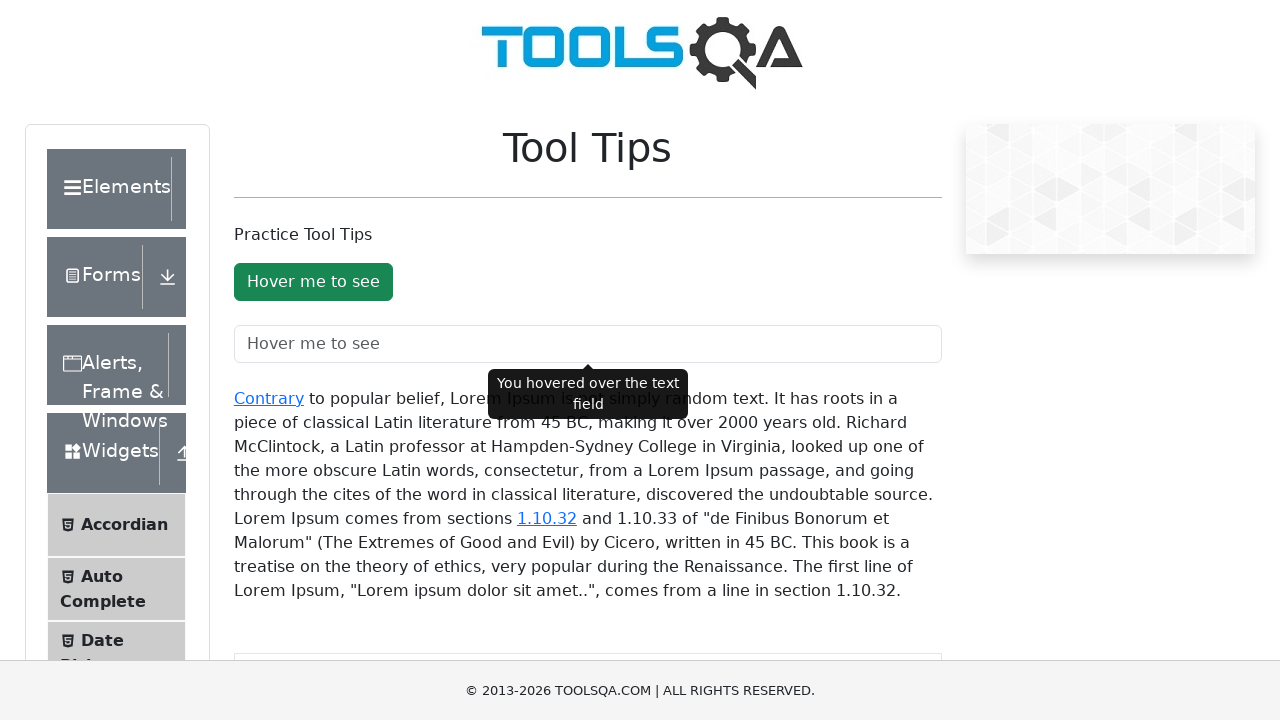

Verified tooltip contains correct text: 'You hovered over the text field'
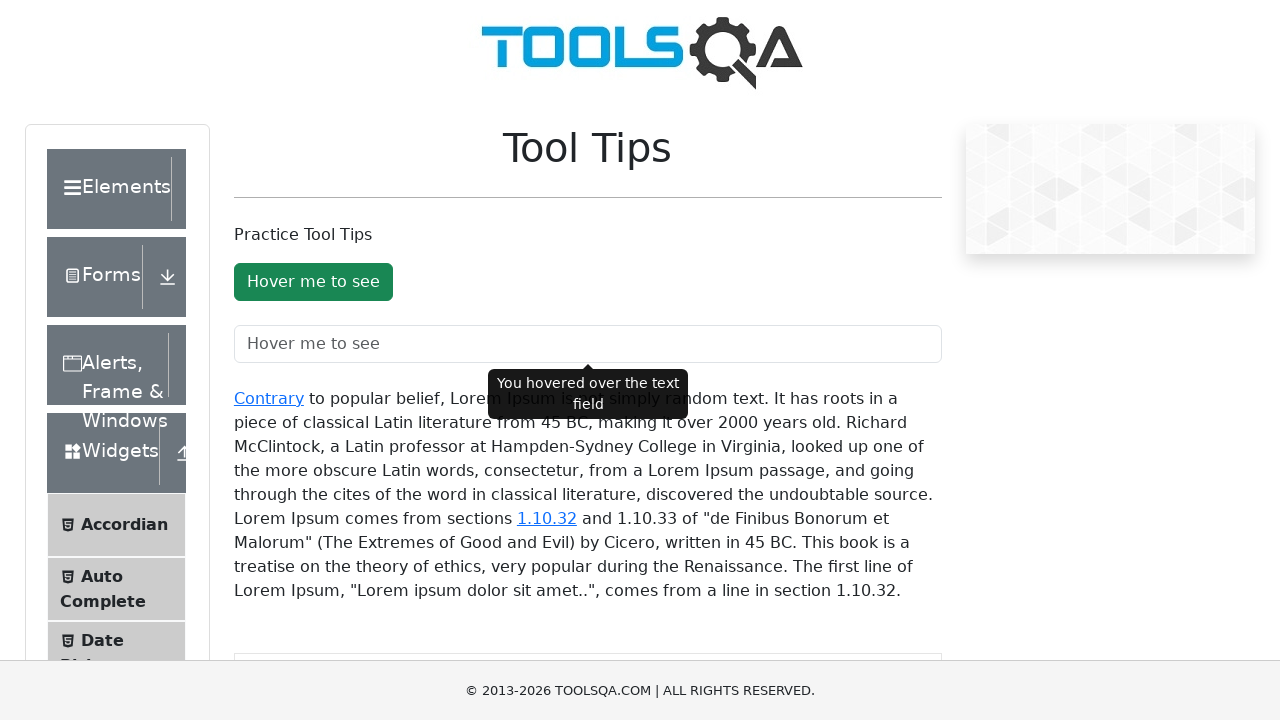

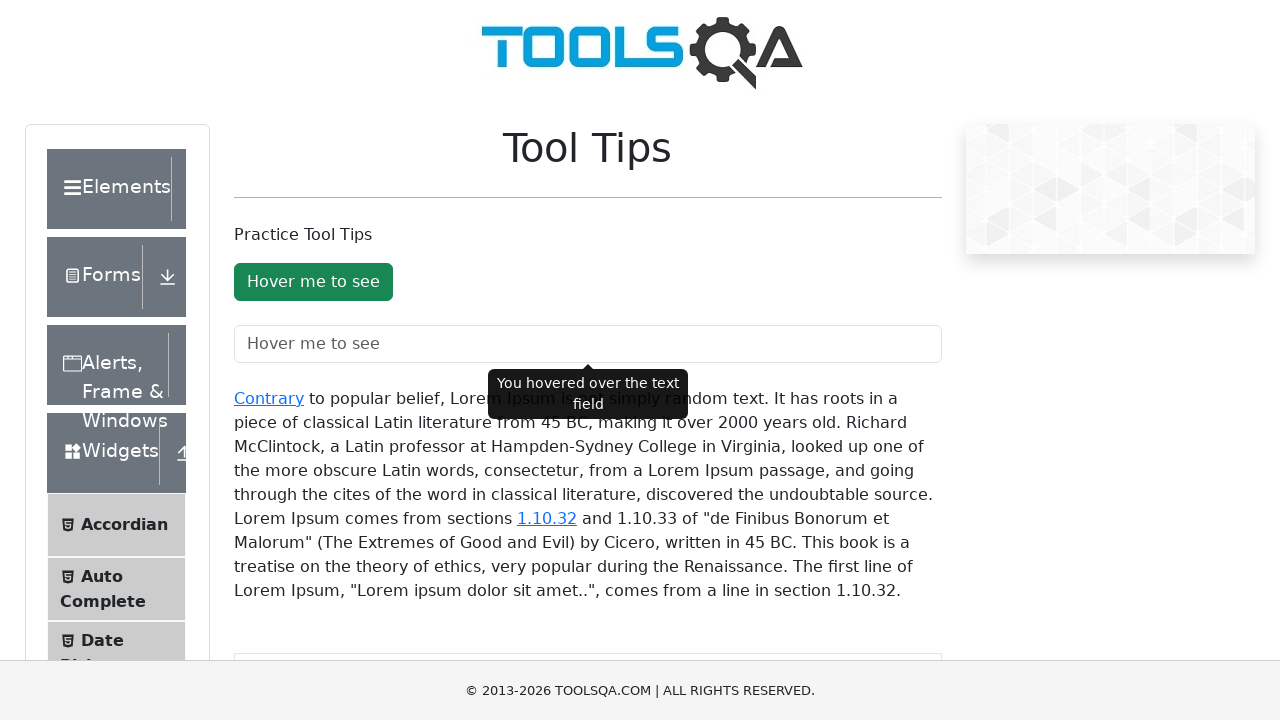